Tests typing text into an input field on the page

Starting URL: https://applitools.github.io/demo/TestPages/FramesTestPage/

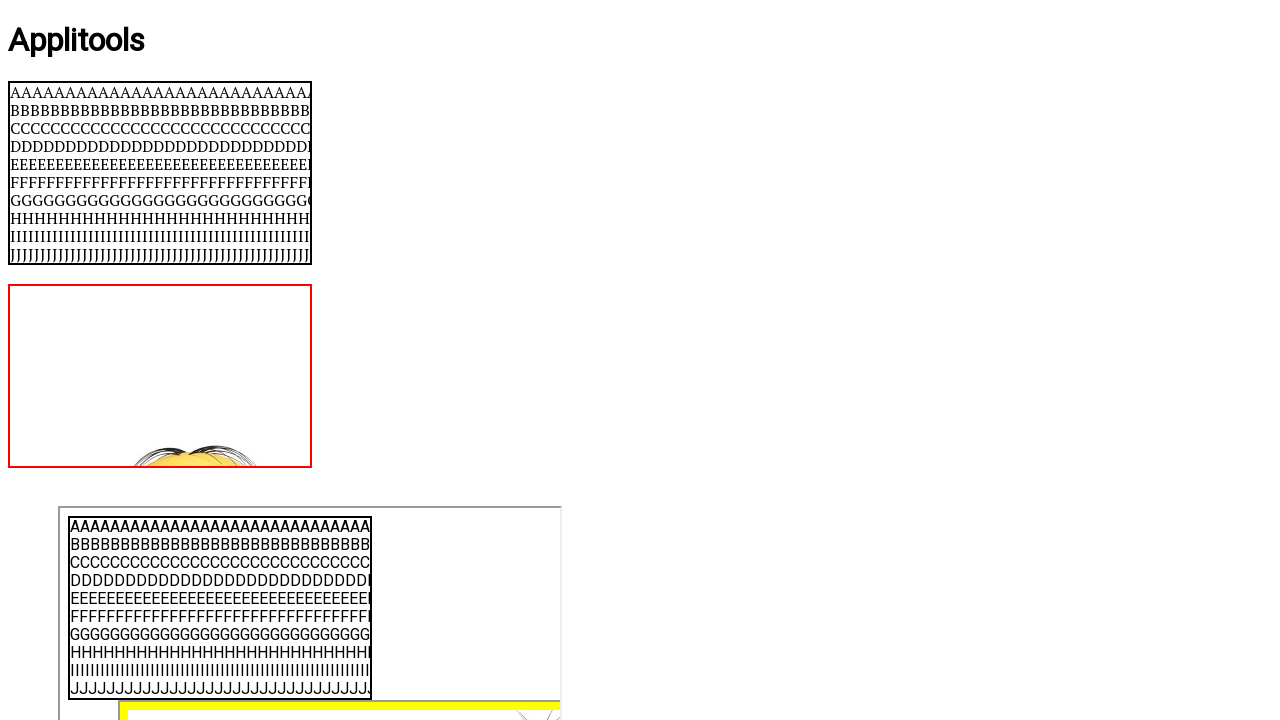

Typed 'My Input' into the input field on input
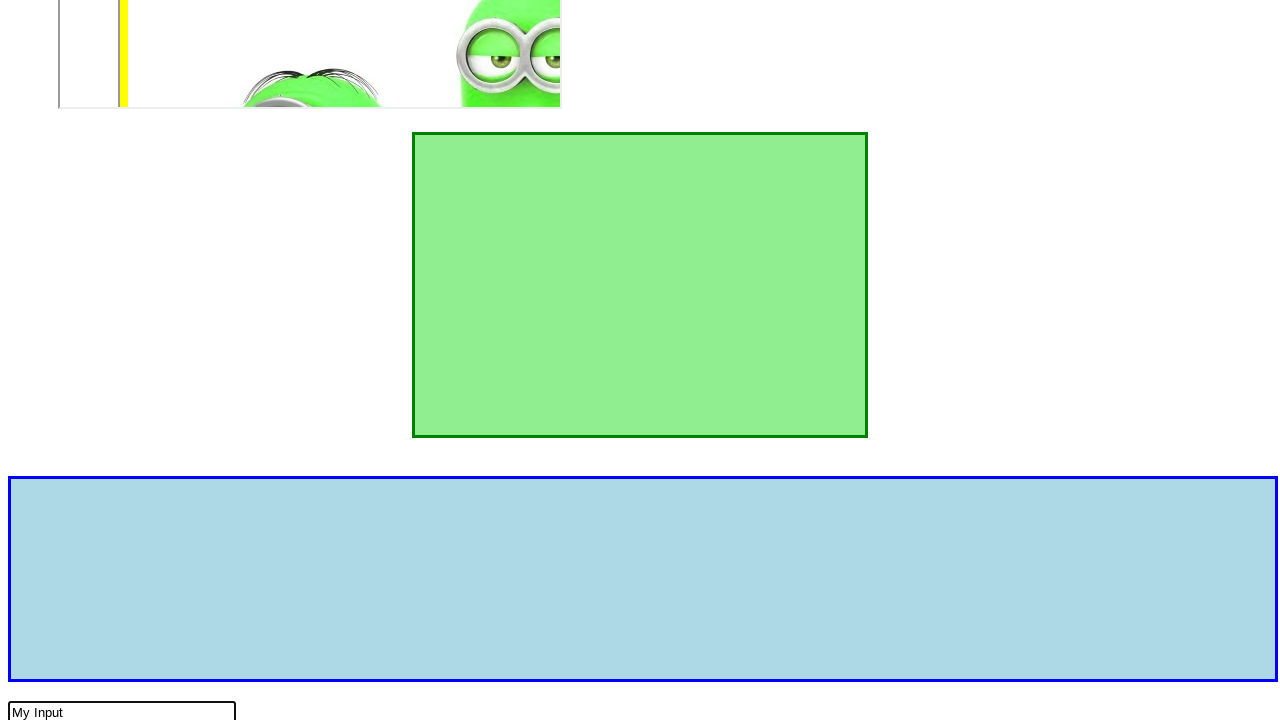

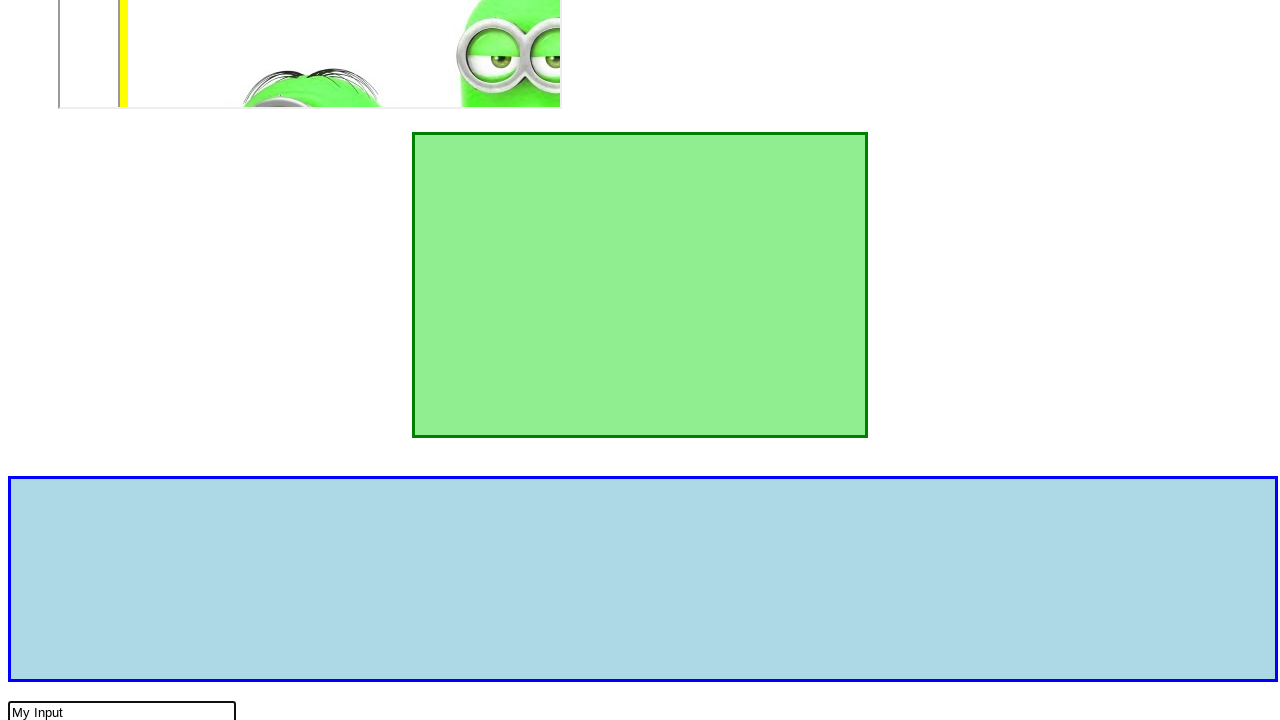